Tests JavaScript alert handling by triggering different types of alerts (simple alert, confirmation, and prompt) and interacting with them

Starting URL: https://the-internet.herokuapp.com/javascript_alerts

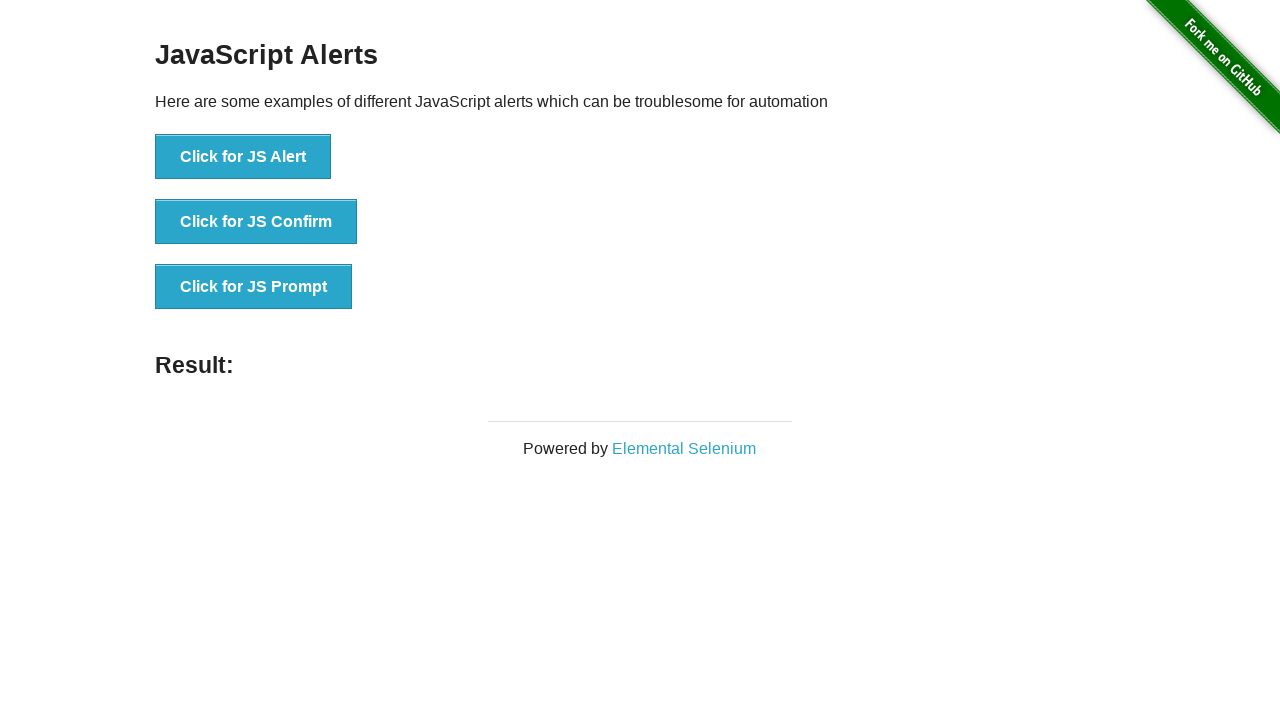

Clicked 'Click for JS Alert' button to trigger JavaScript alert at (243, 157) on xpath=//button[.='Click for JS Alert']
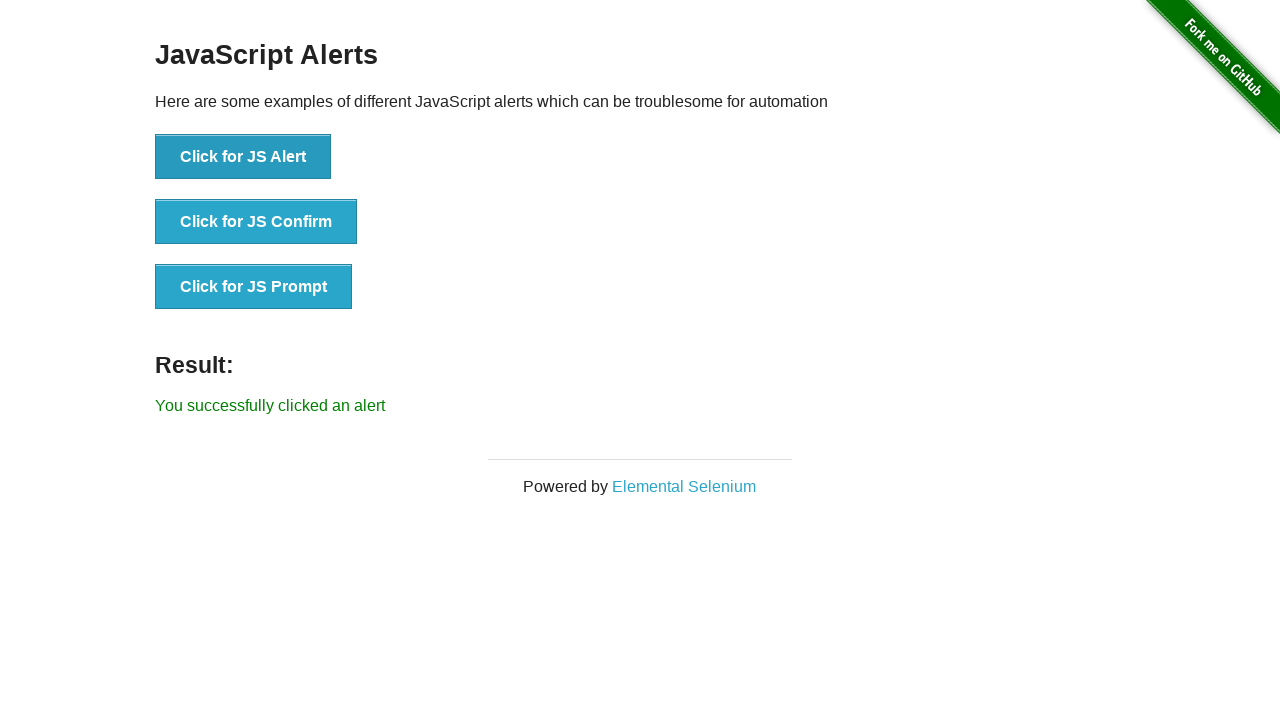

Set up dialog handler to accept the alert
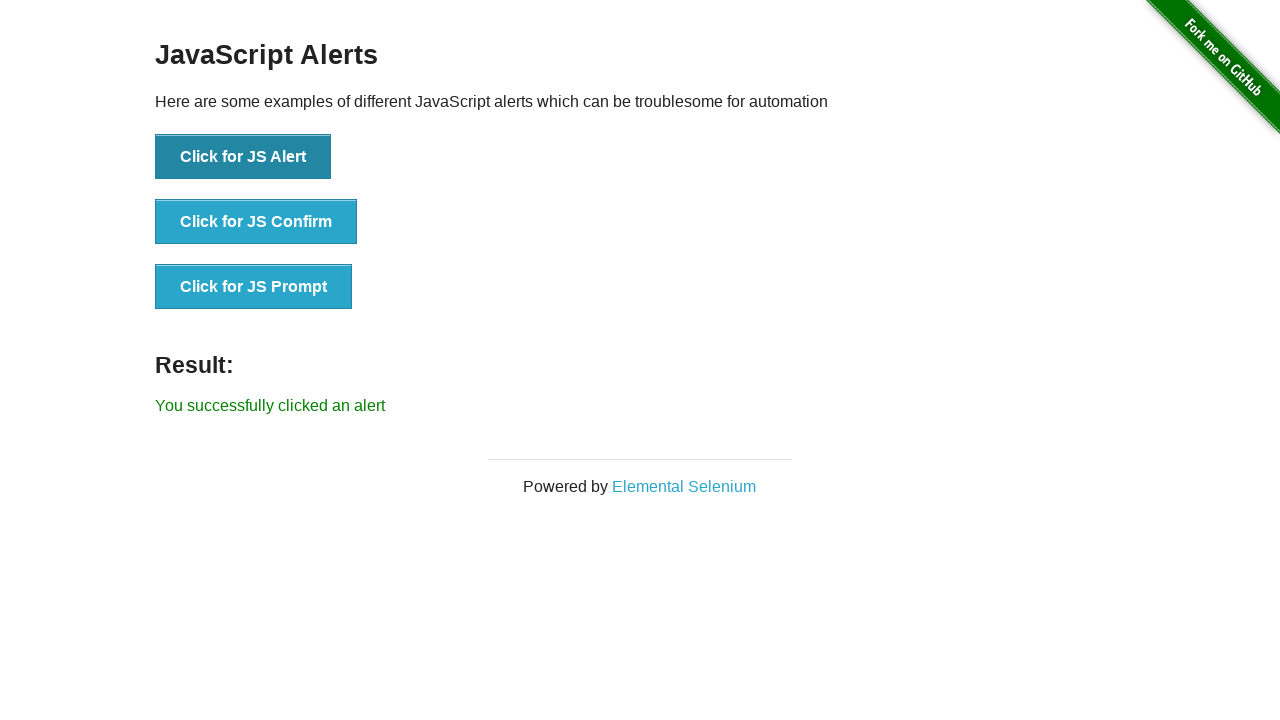

Clicked 'Click for JS Confirm' button to trigger JavaScript confirmation dialog at (256, 222) on xpath=//button[.='Click for JS Confirm']
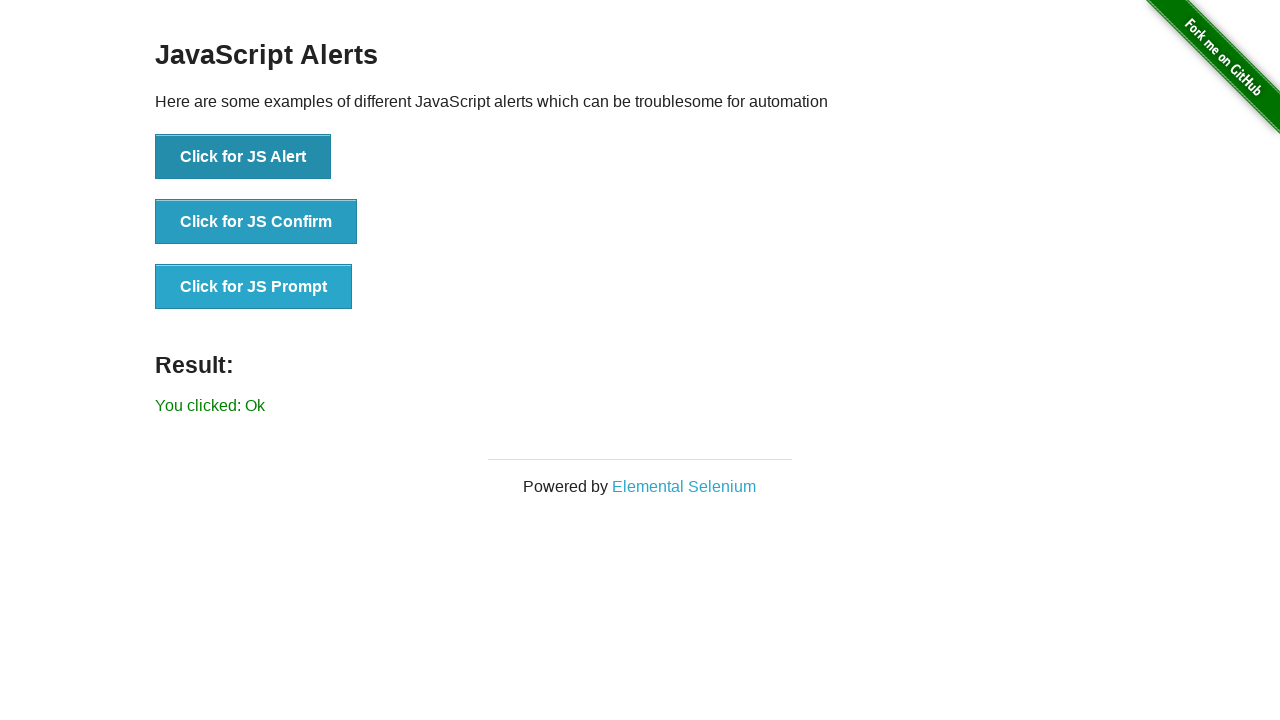

Set up dialog handler to dismiss the confirmation dialog
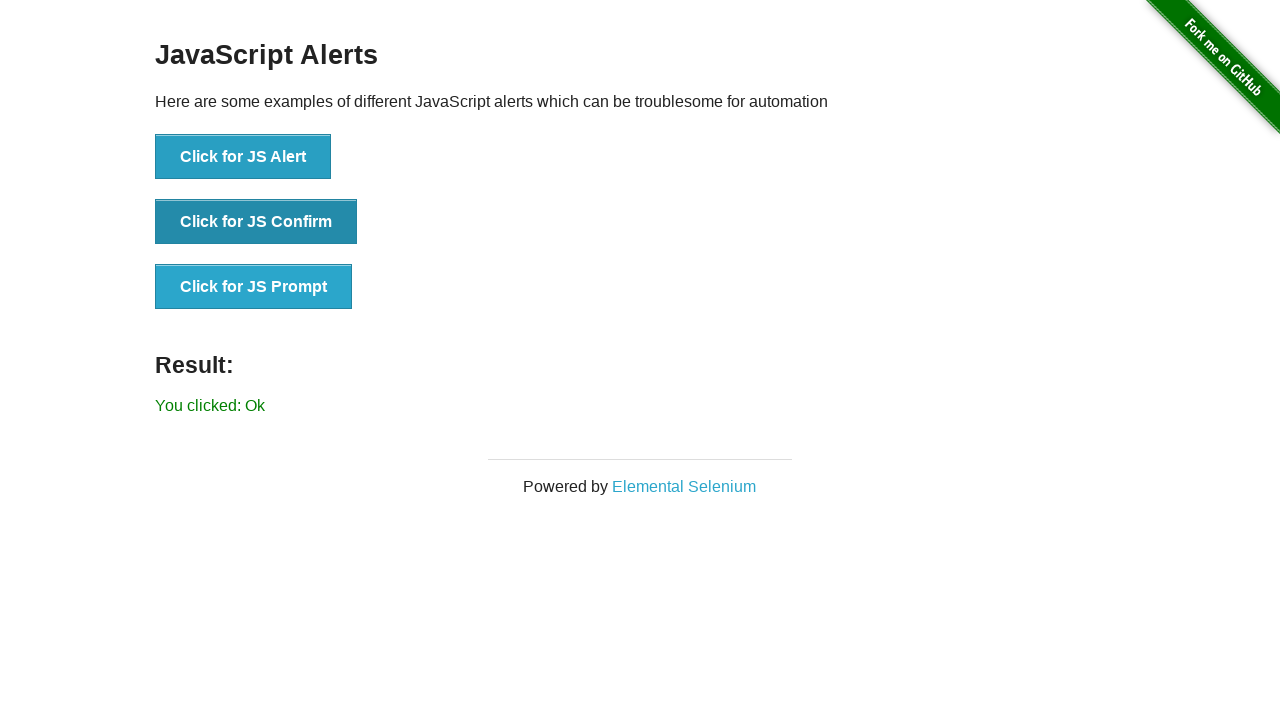

Set up dialog handler to accept prompt and enter 'Hello'
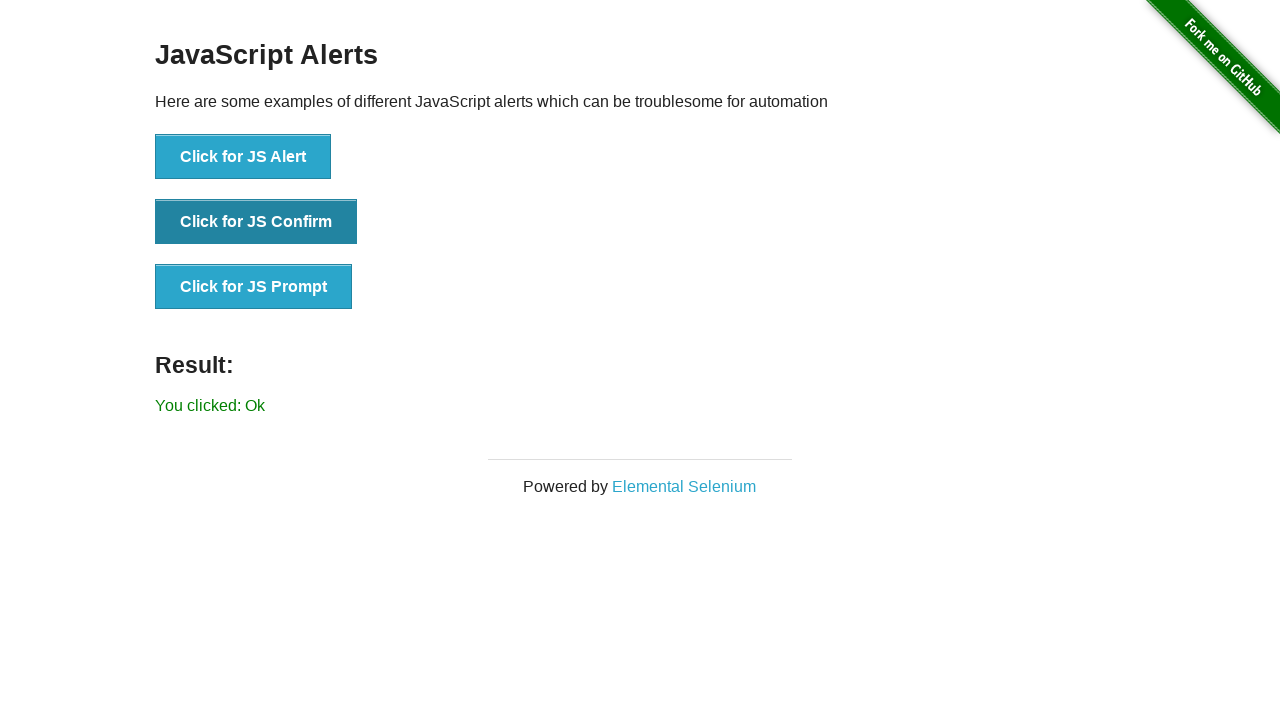

Clicked 'Click for JS Prompt' button to trigger JavaScript prompt dialog at (254, 287) on xpath=//button[.='Click for JS Prompt']
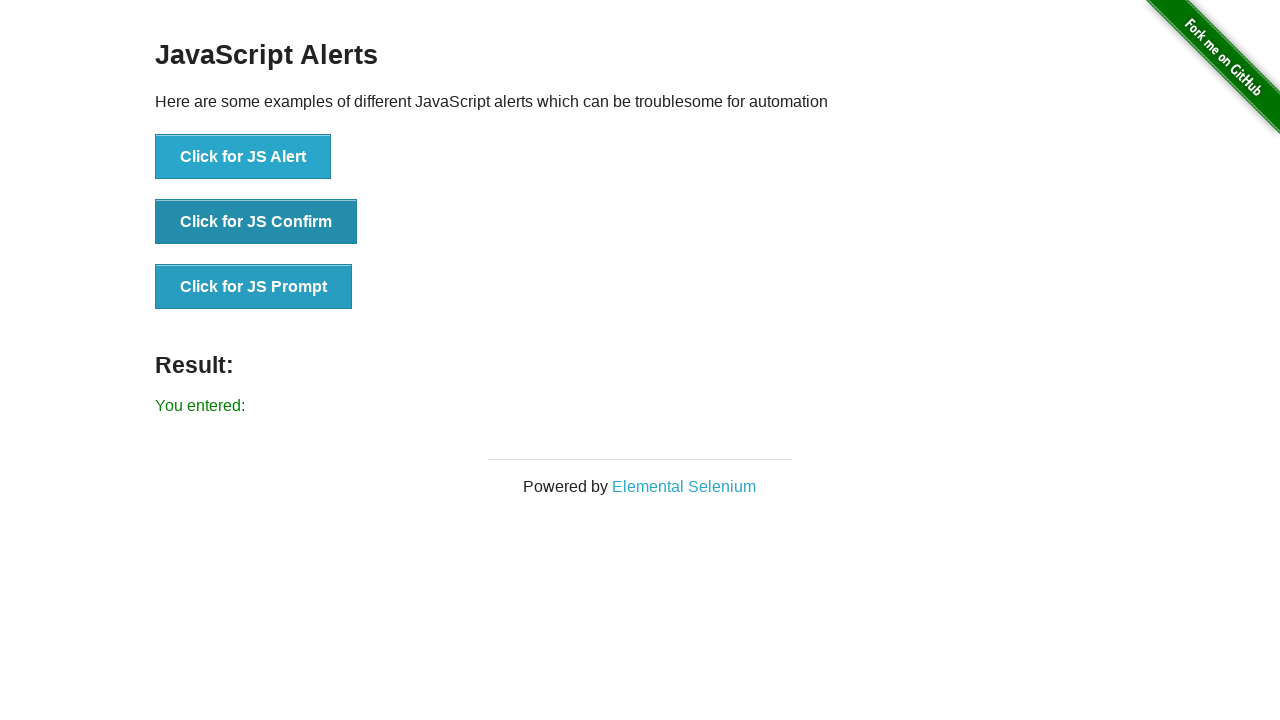

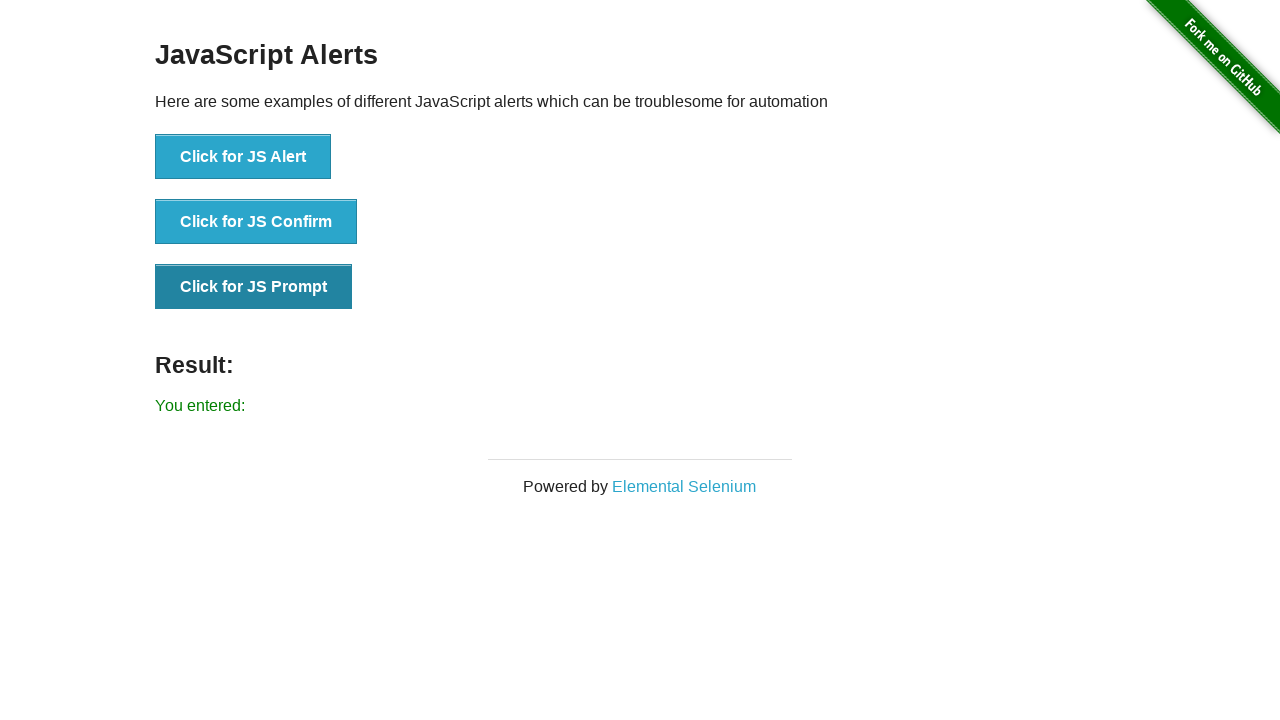